Tests JavaScript alert/confirm dialog handling and iframe interaction on W3Schools tryit page by accepting a dialog and clicking a button within an iframe to trigger a confirm dialog

Starting URL: https://www.w3schools.com/js/tryit.asp?filename=tryjs_confirm

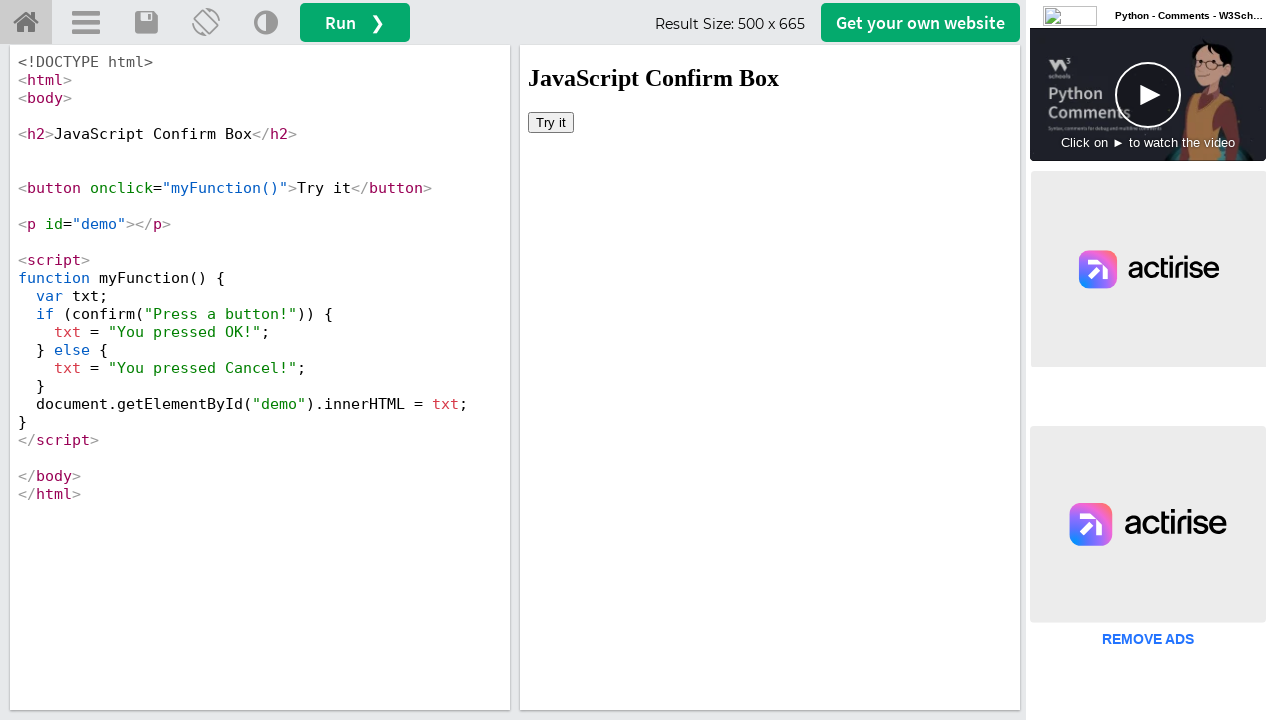

Waited for page to fully load
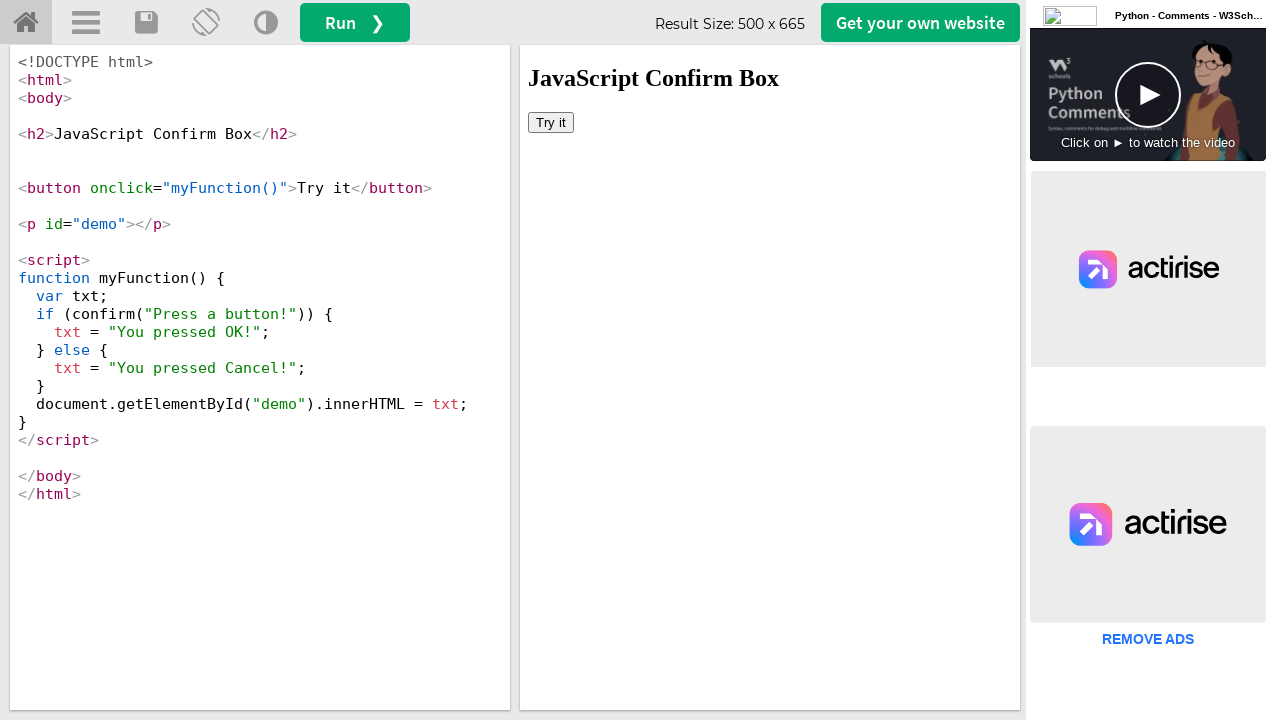

Set up dialog handler to accept all dialogs
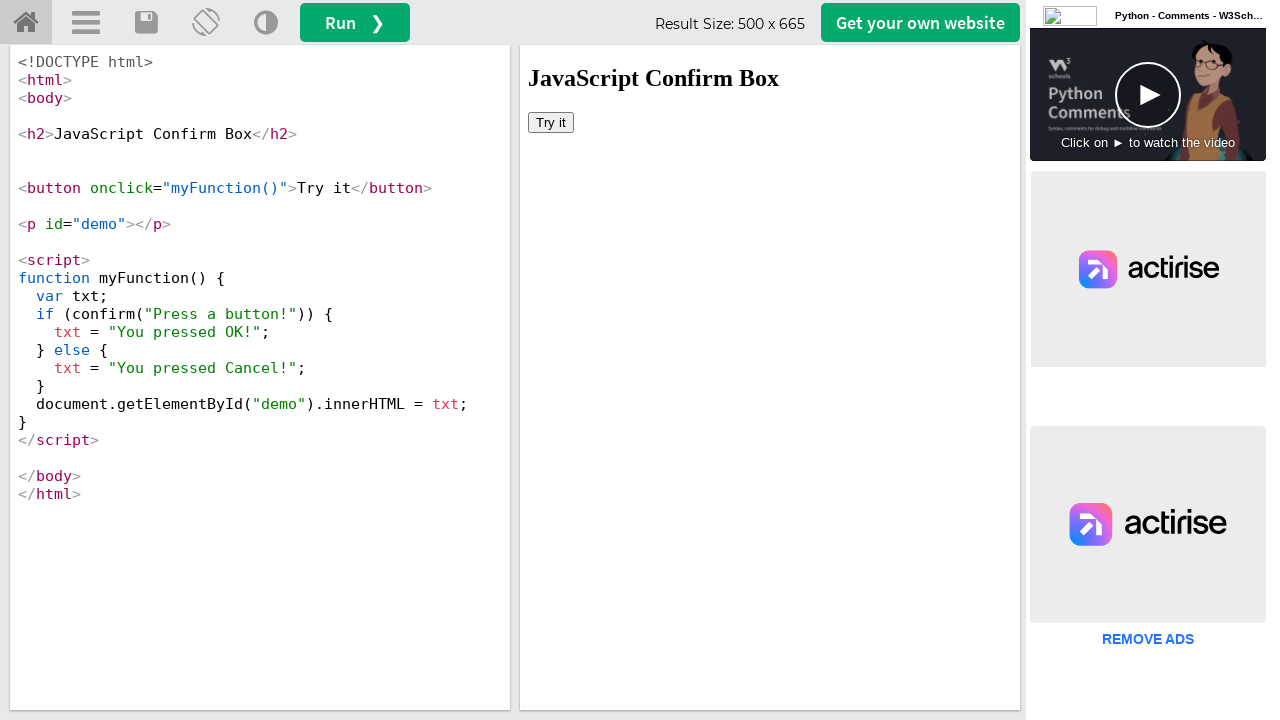

Located iframe with id 'iframeResult'
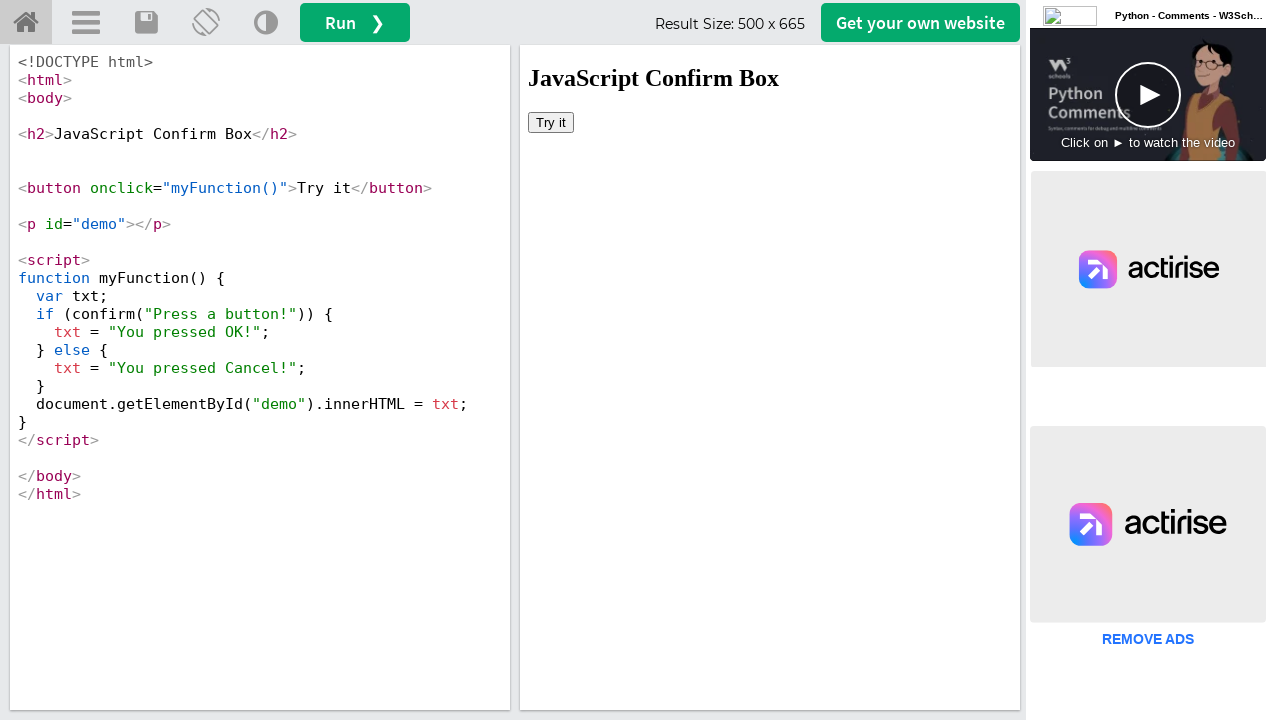

Clicked 'Try it' button within iframe to trigger confirm dialog at (551, 122) on #iframeResult >> internal:control=enter-frame >> text=Try it
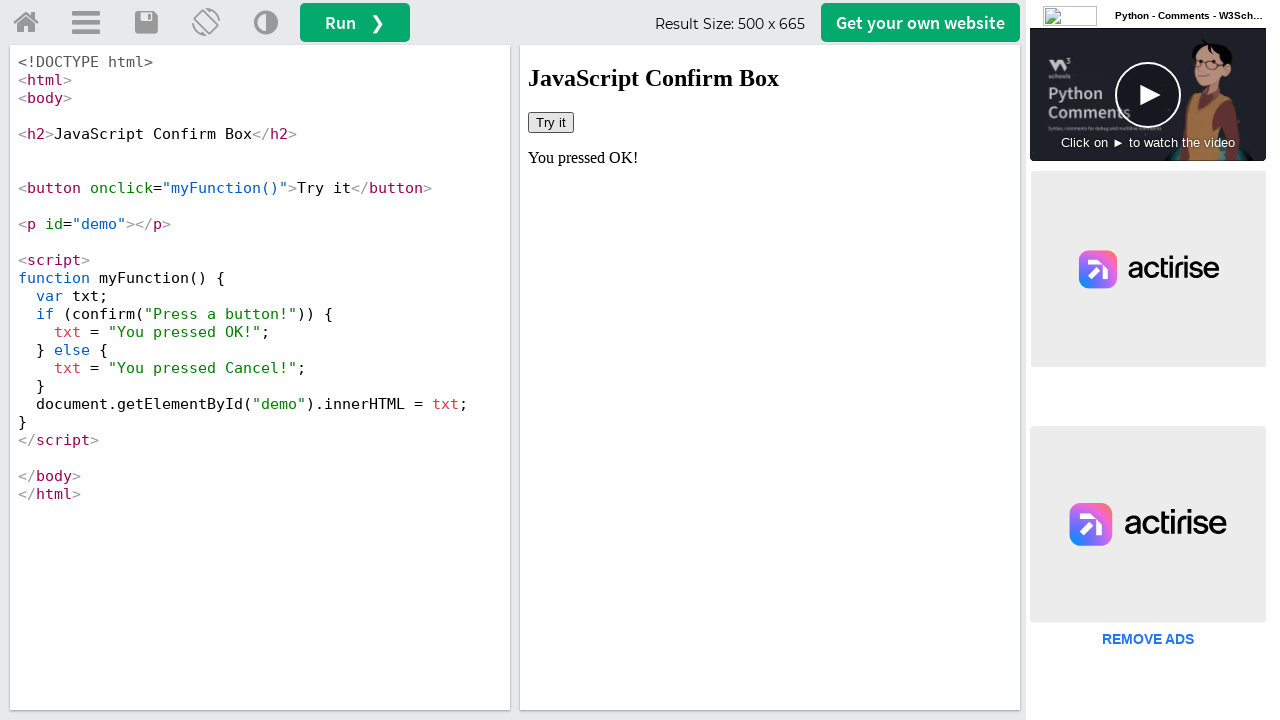

Waited for page to load after dialog was handled
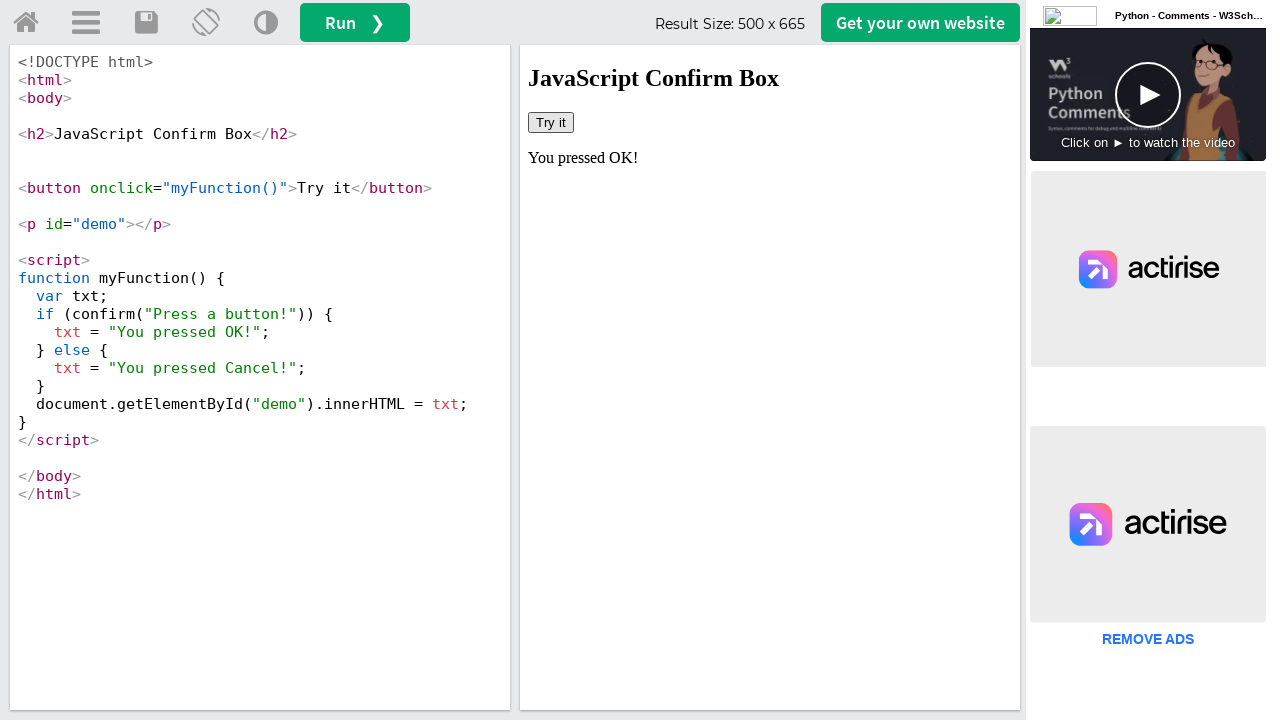

Verified result text is displayed in demo element
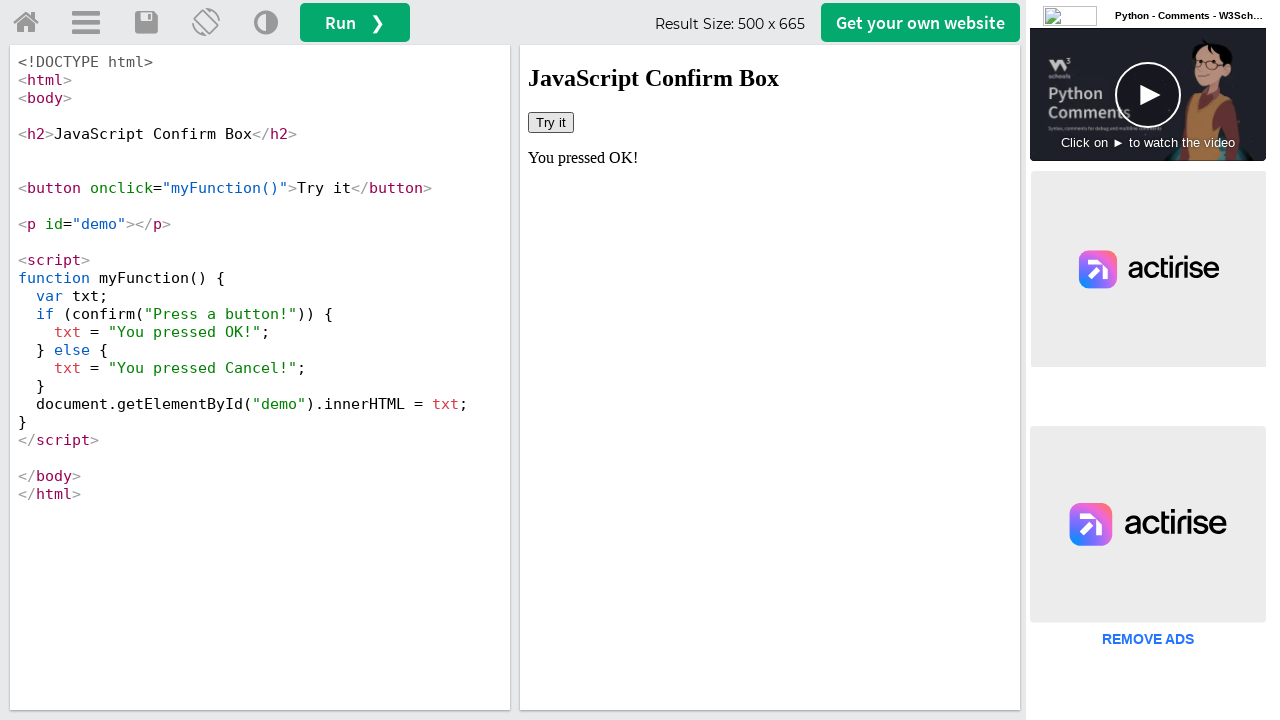

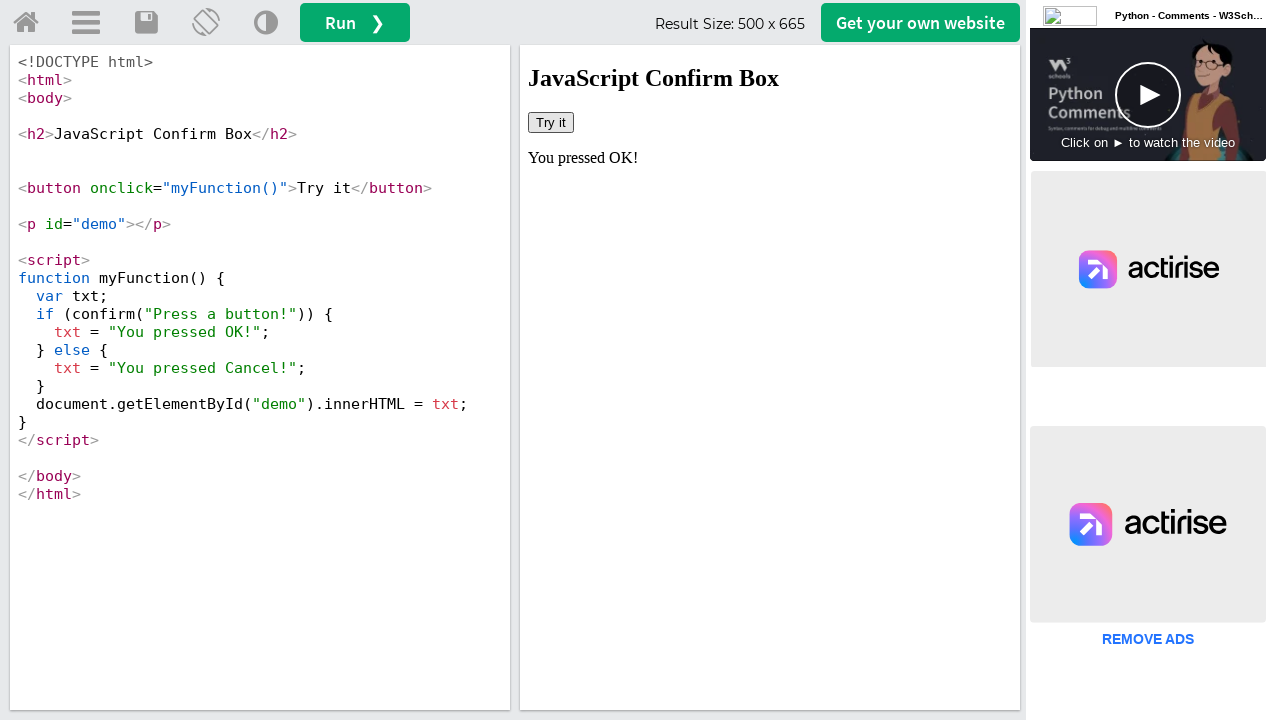